Navigates to QACircle website, maximizes the window, and verifies the page loads

Starting URL: https://qacircle.com/

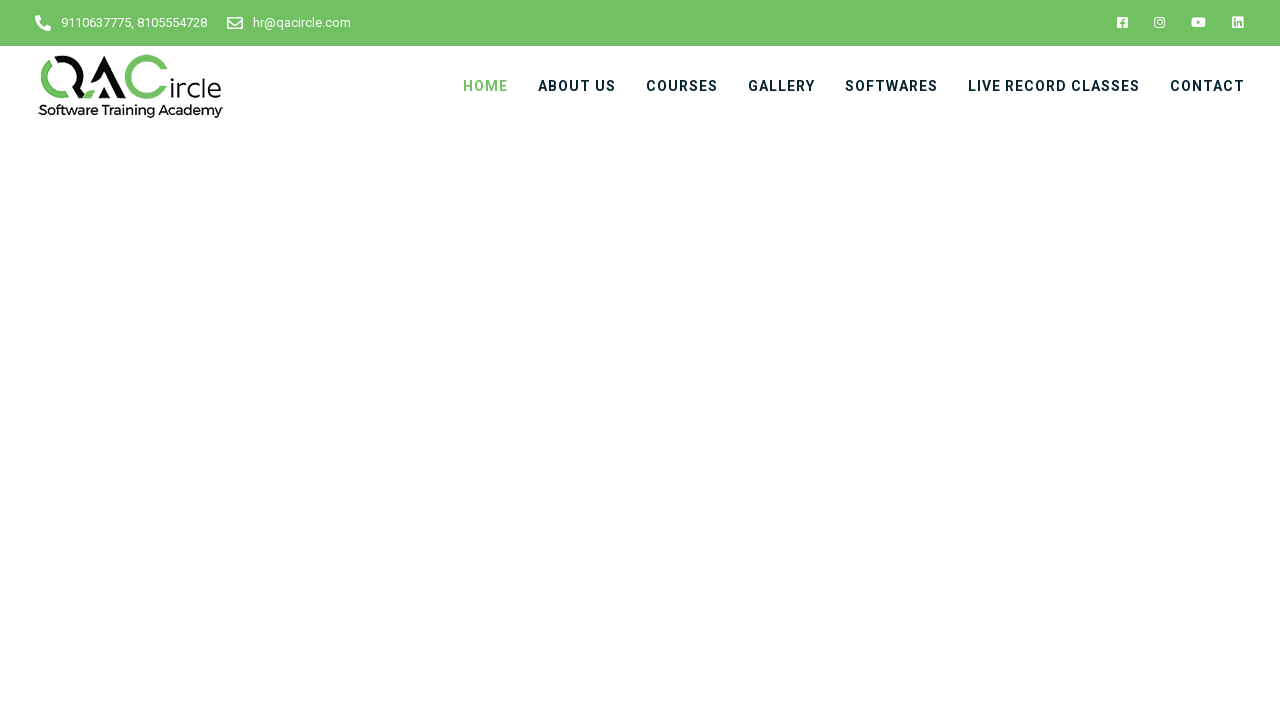

Waited for page DOM to load on QACircle website
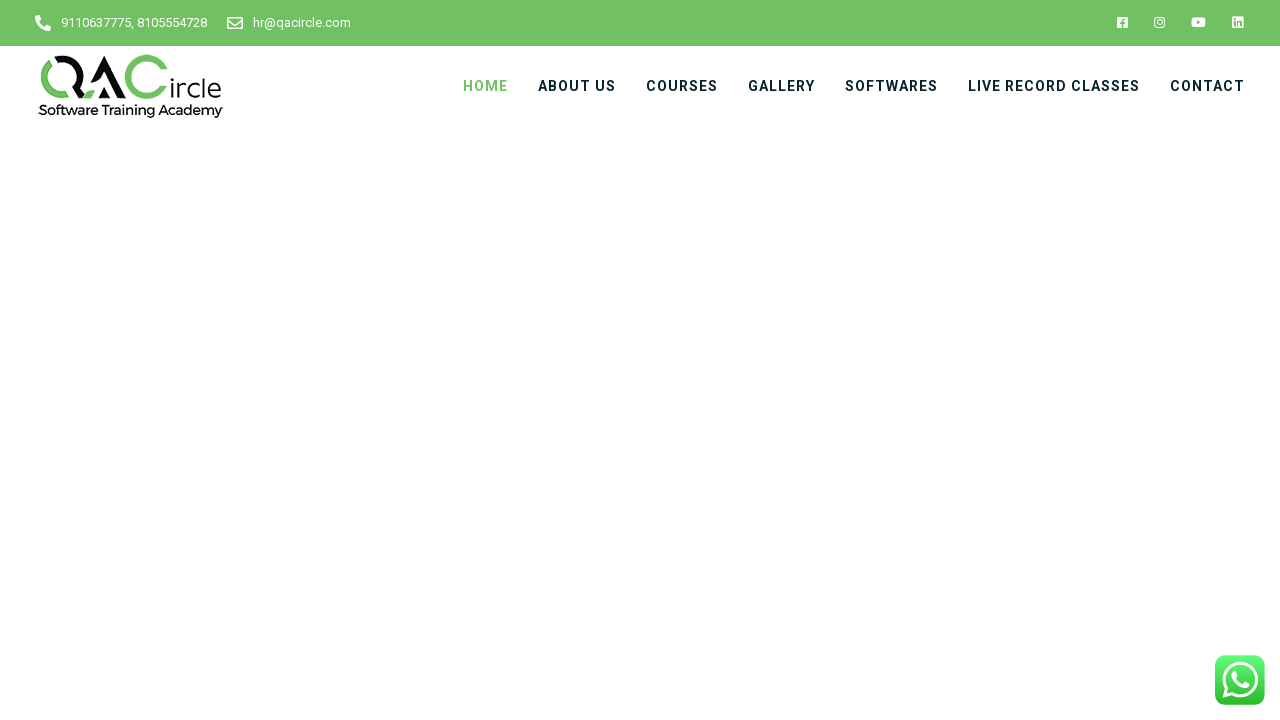

Verified page title contains 'QACircle'
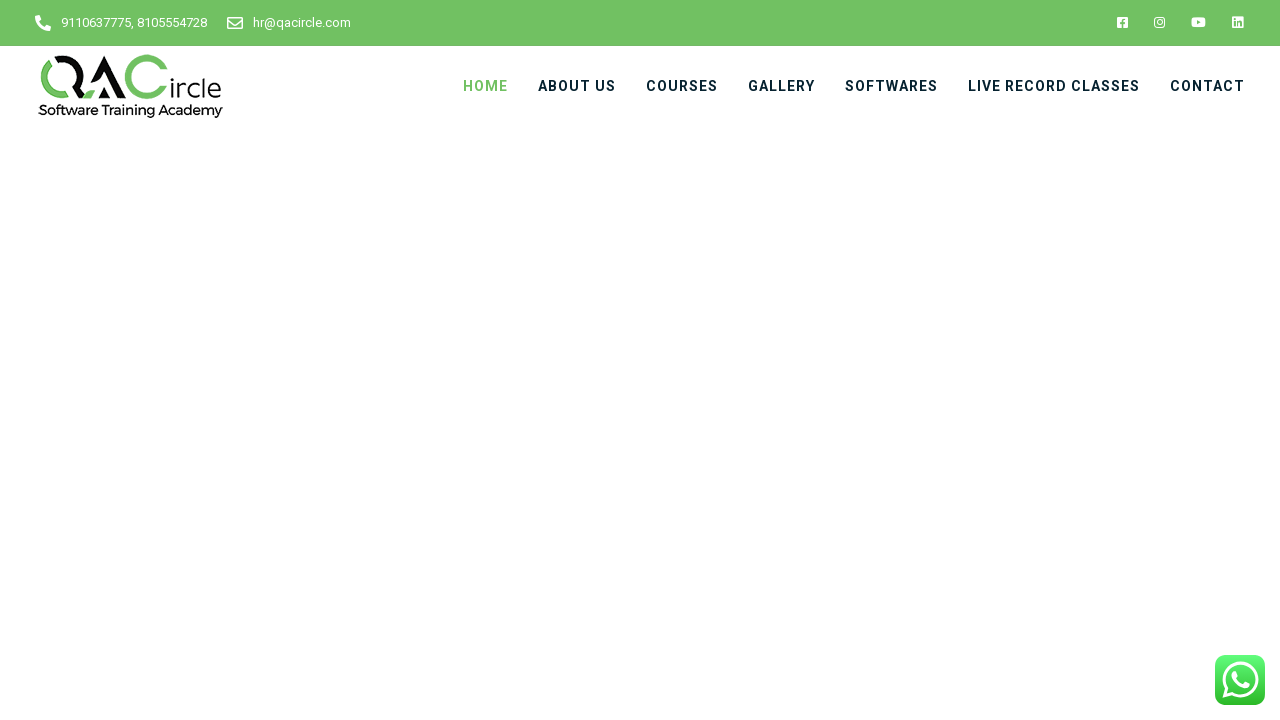

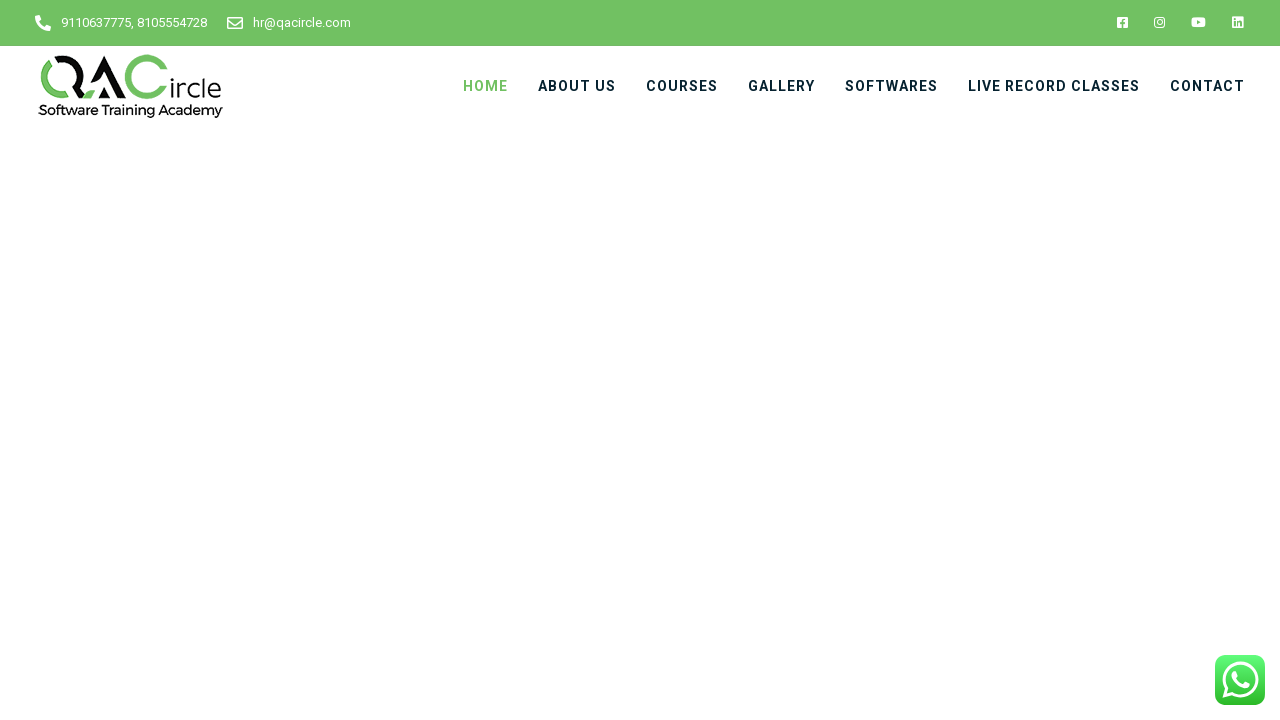